Verifies navigation to the Test Cases page by clicking the Test Cases link and checking the URL contains /test_cases

Starting URL: https://automationexercise.com/

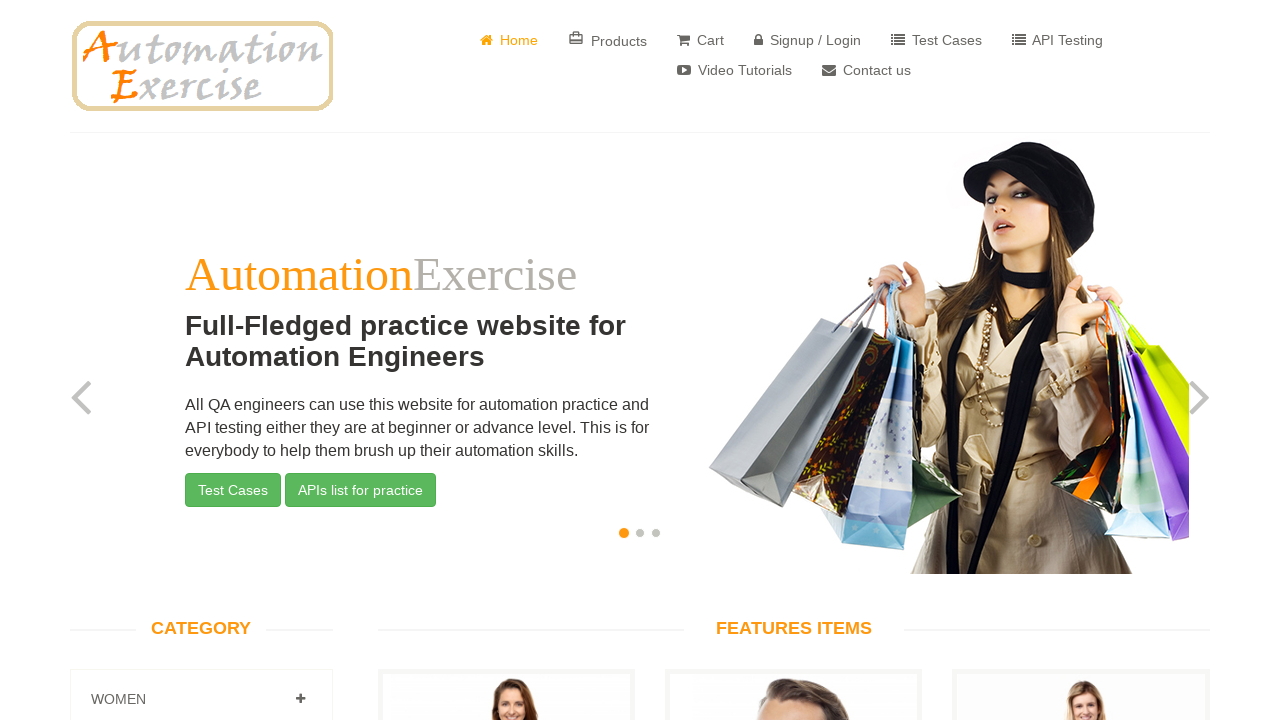

Clicked on Test Cases link in navigation at (936, 40) on a:has-text('Test Cases')
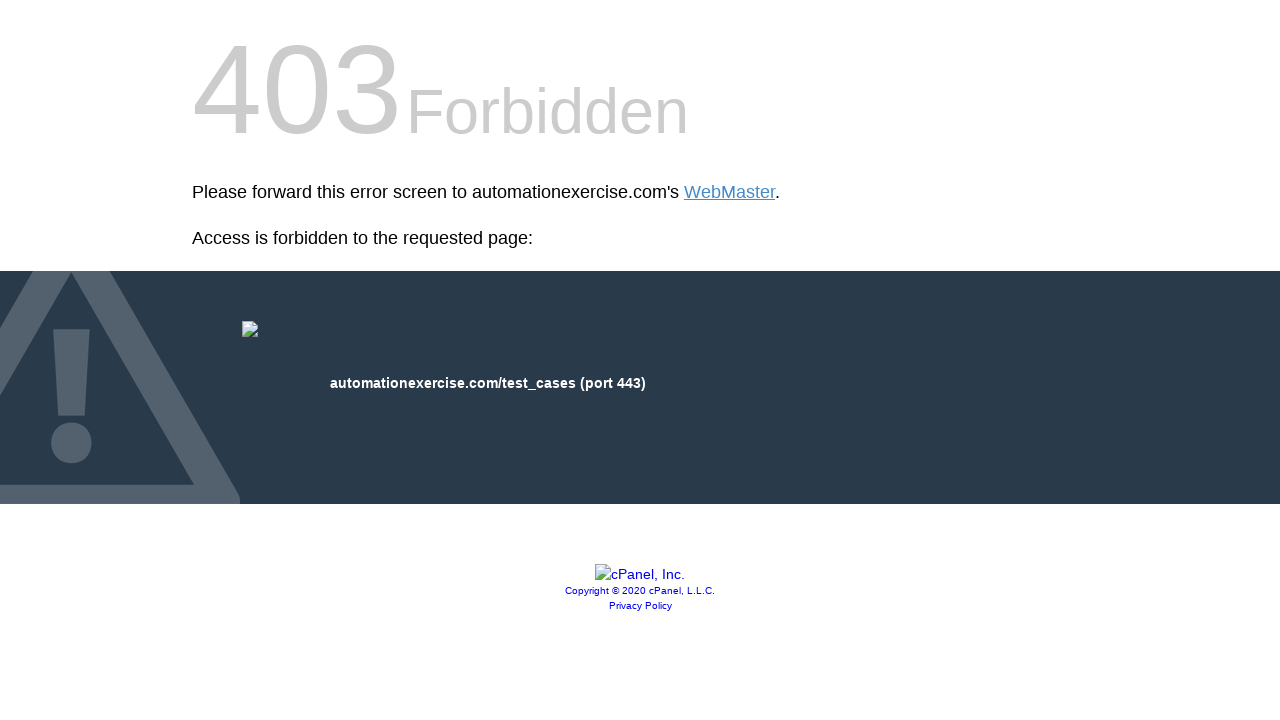

Navigated to Test Cases page and URL contains /test_cases
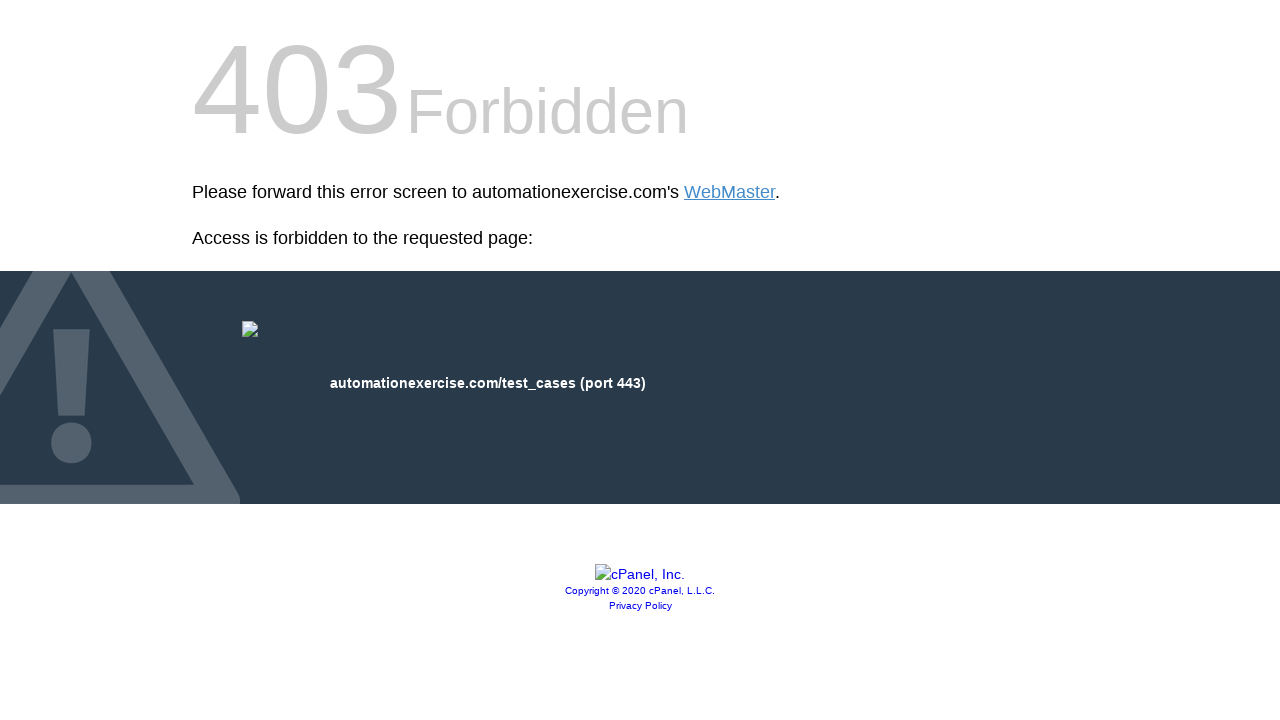

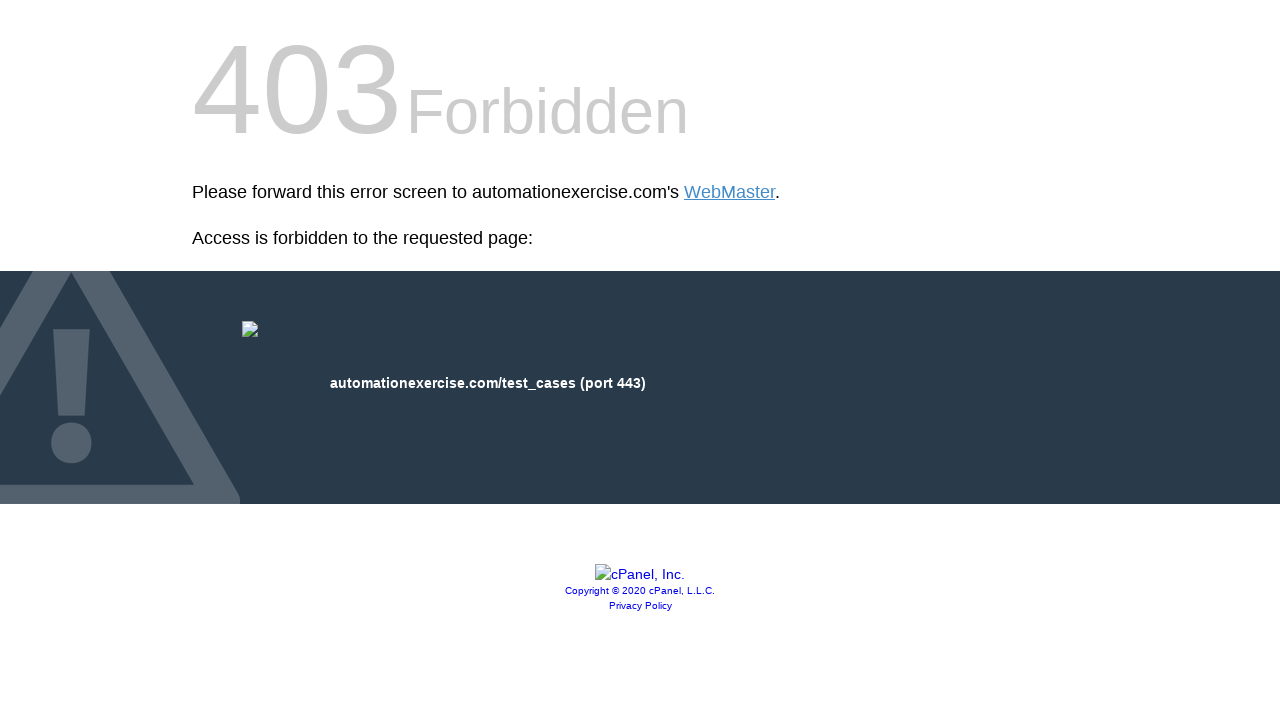